Tests e-commerce cart functionality by searching for products, adding them to cart, applying a promo code, and verifying the discount is applied

Starting URL: https://rahulshettyacademy.com/seleniumPractise

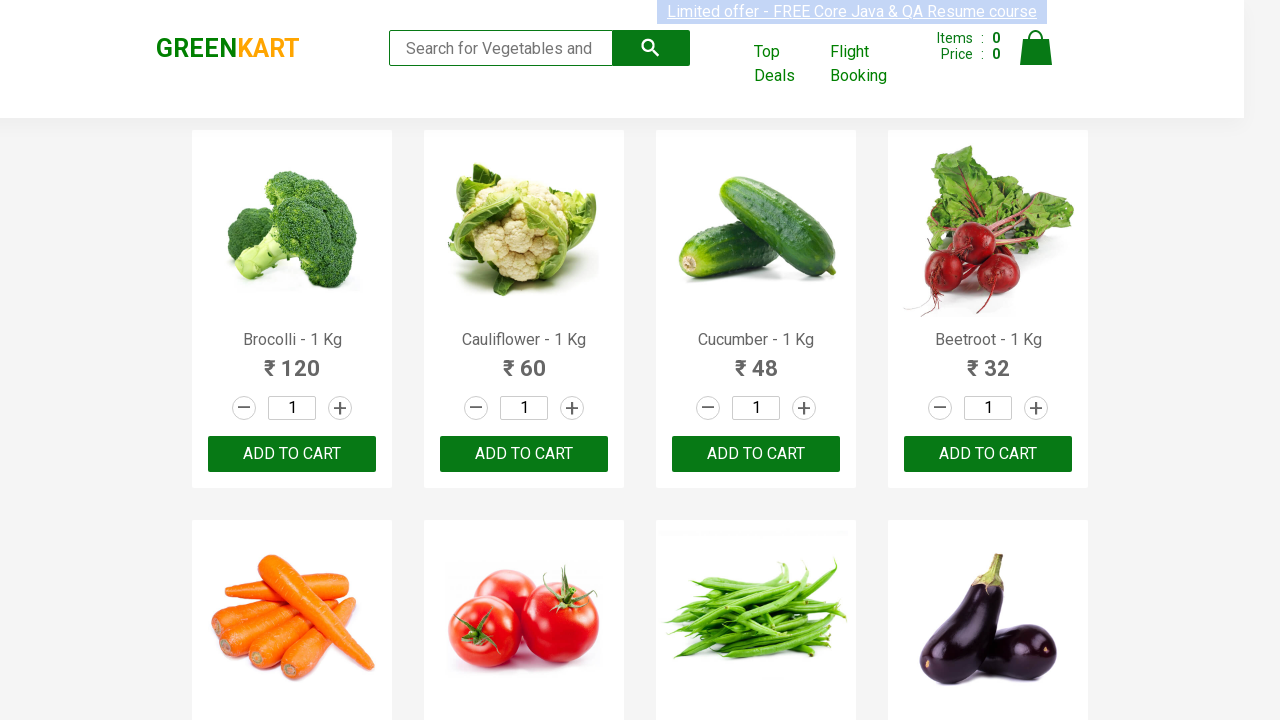

Filled search field with 'ber' to find products on //input[@type='search']
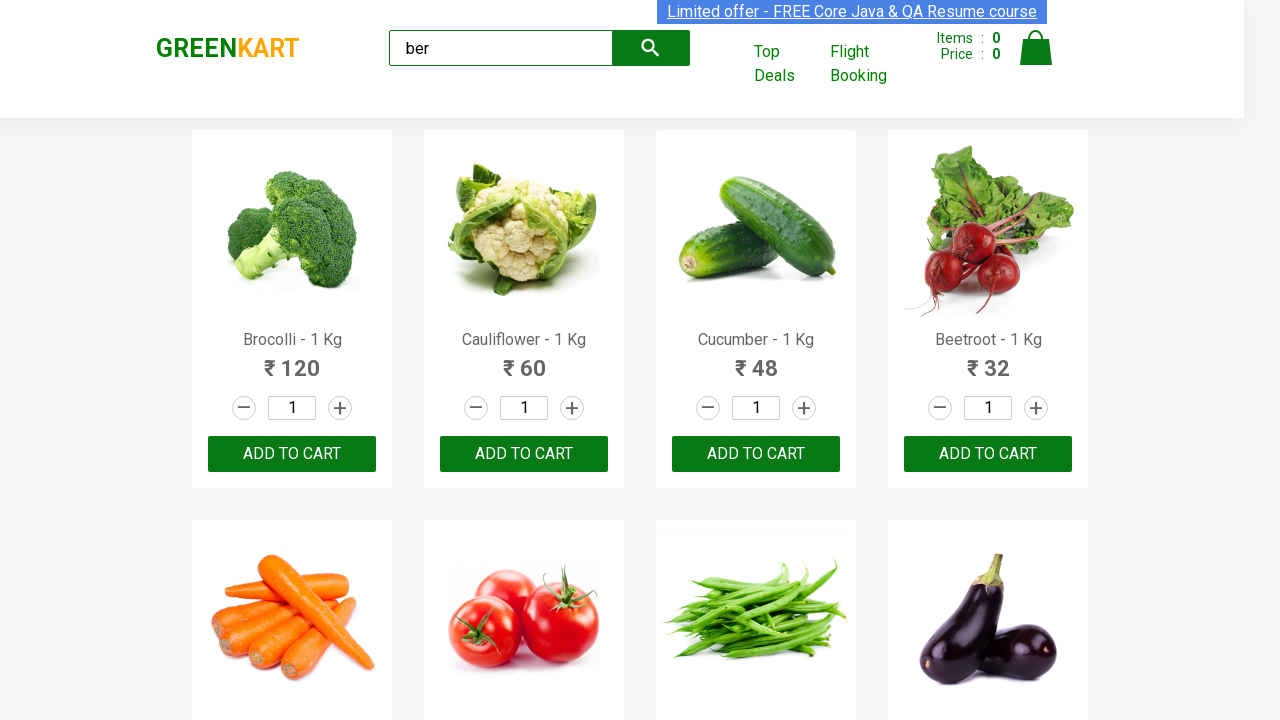

Waited 4 seconds for search results to load
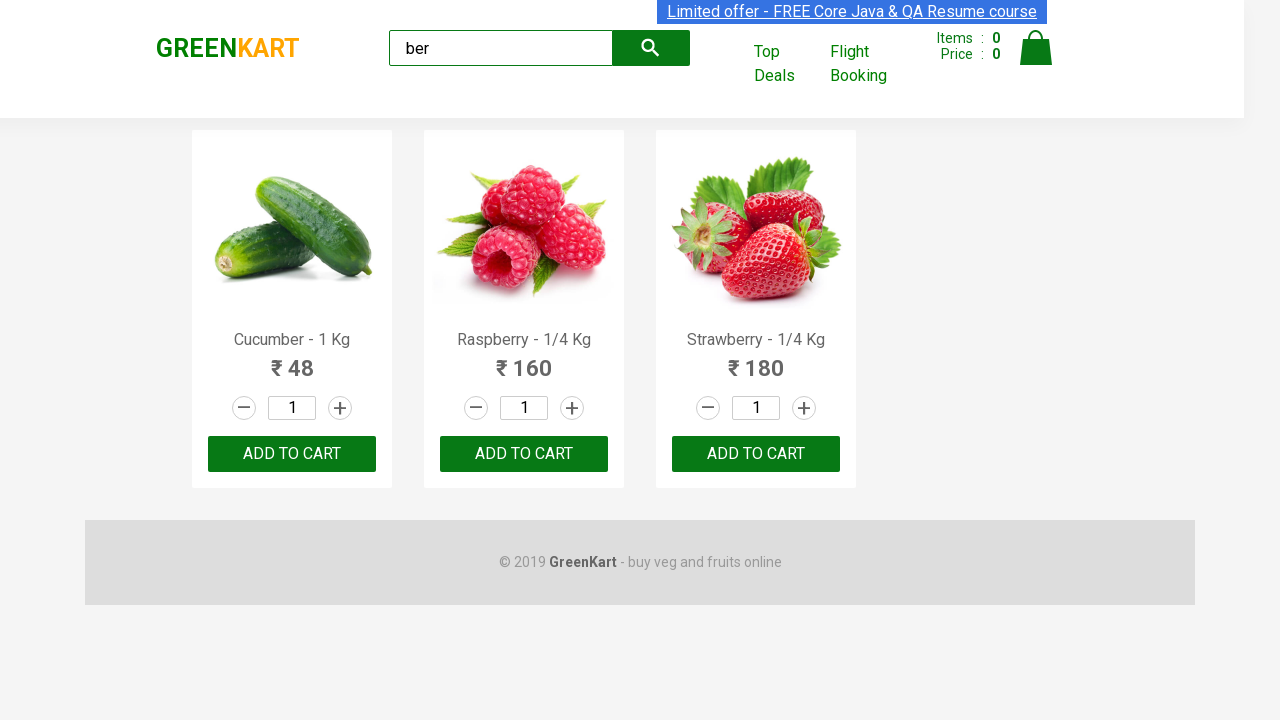

Located 3 product(s) matching search criteria
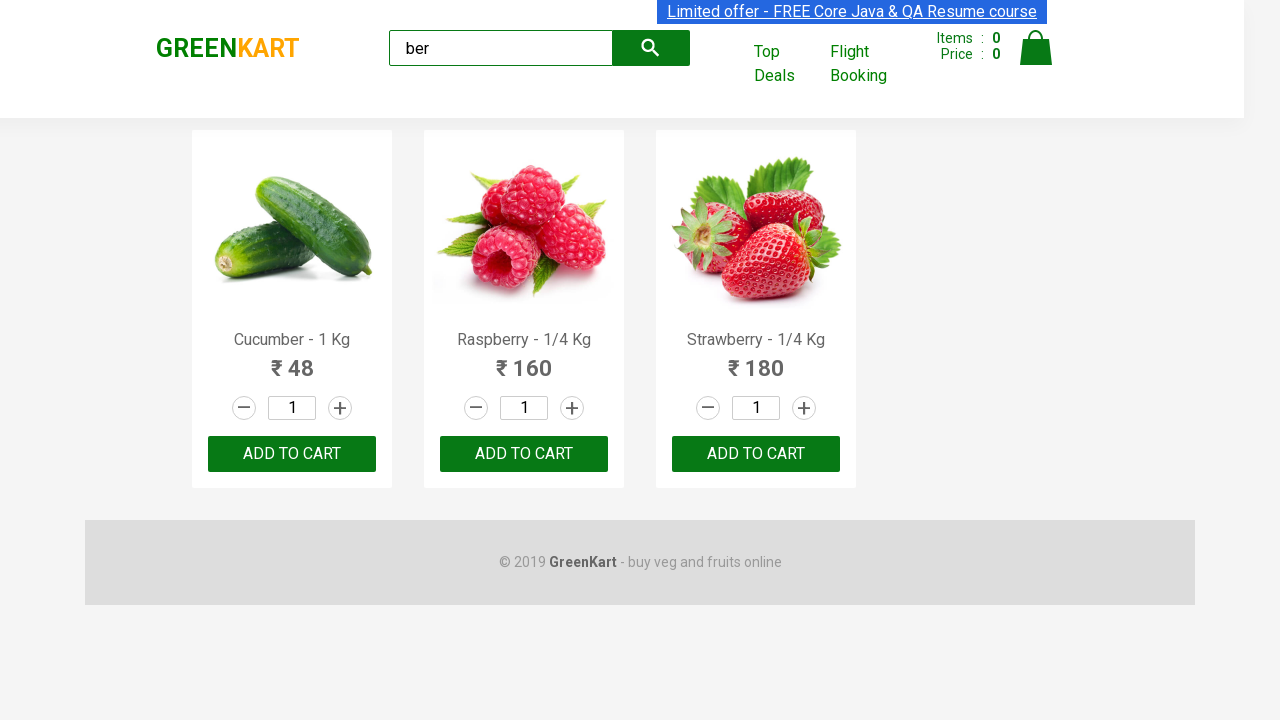

Clicked 'Add to Cart' button for a product at (292, 454) on xpath=//div[@class='product-action']/button >> nth=0
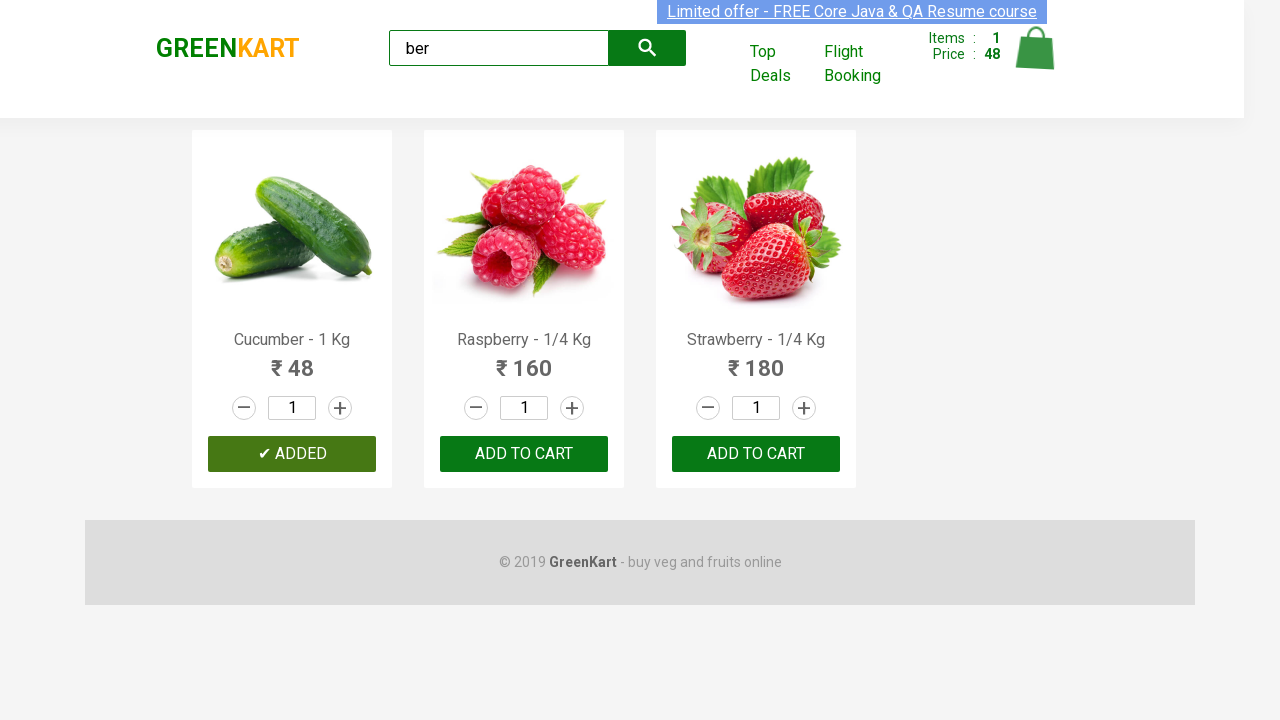

Clicked 'Add to Cart' button for a product at (524, 454) on xpath=//div[@class='product-action']/button >> nth=1
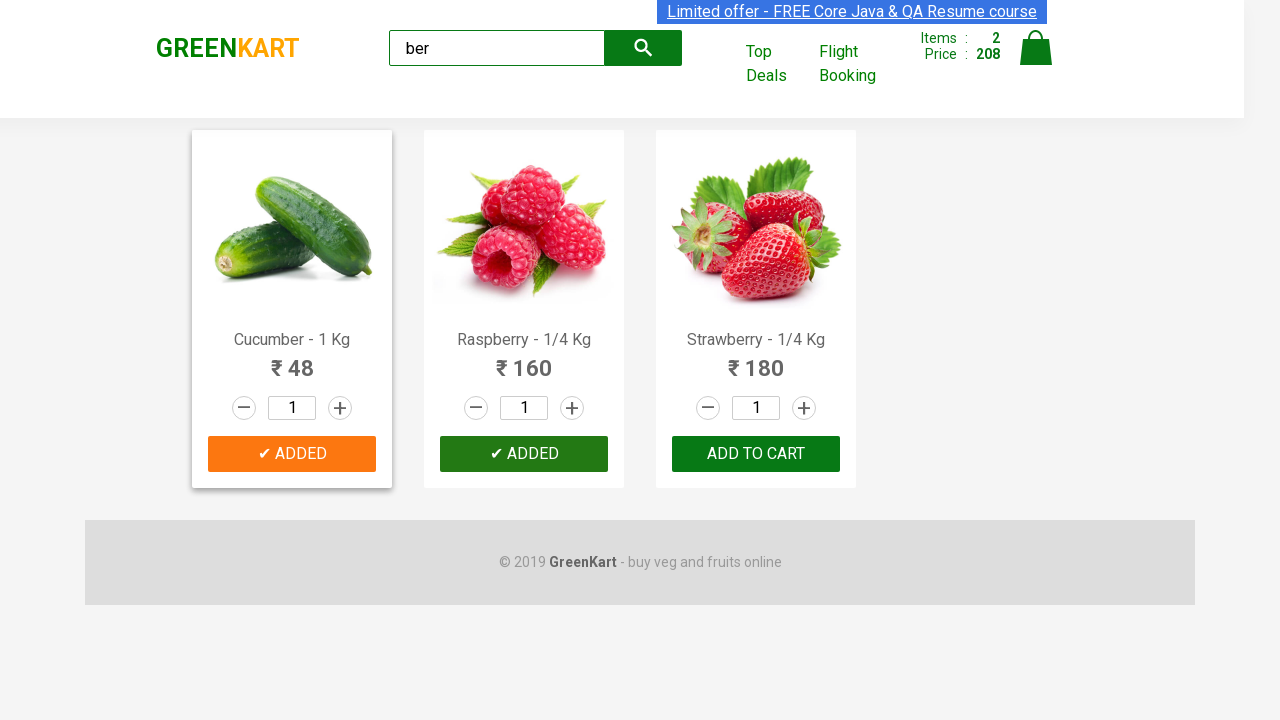

Clicked 'Add to Cart' button for a product at (756, 454) on xpath=//div[@class='product-action']/button >> nth=2
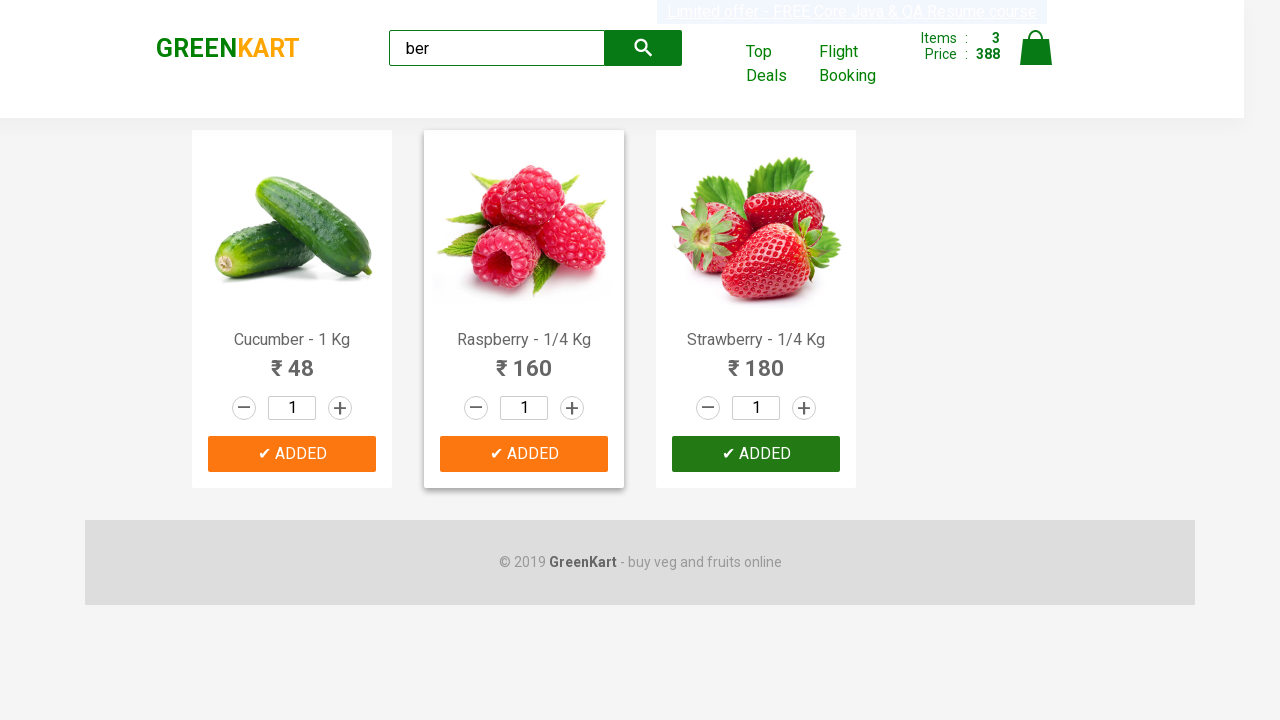

Opened shopping cart at (1036, 48) on img[alt="Cart"]
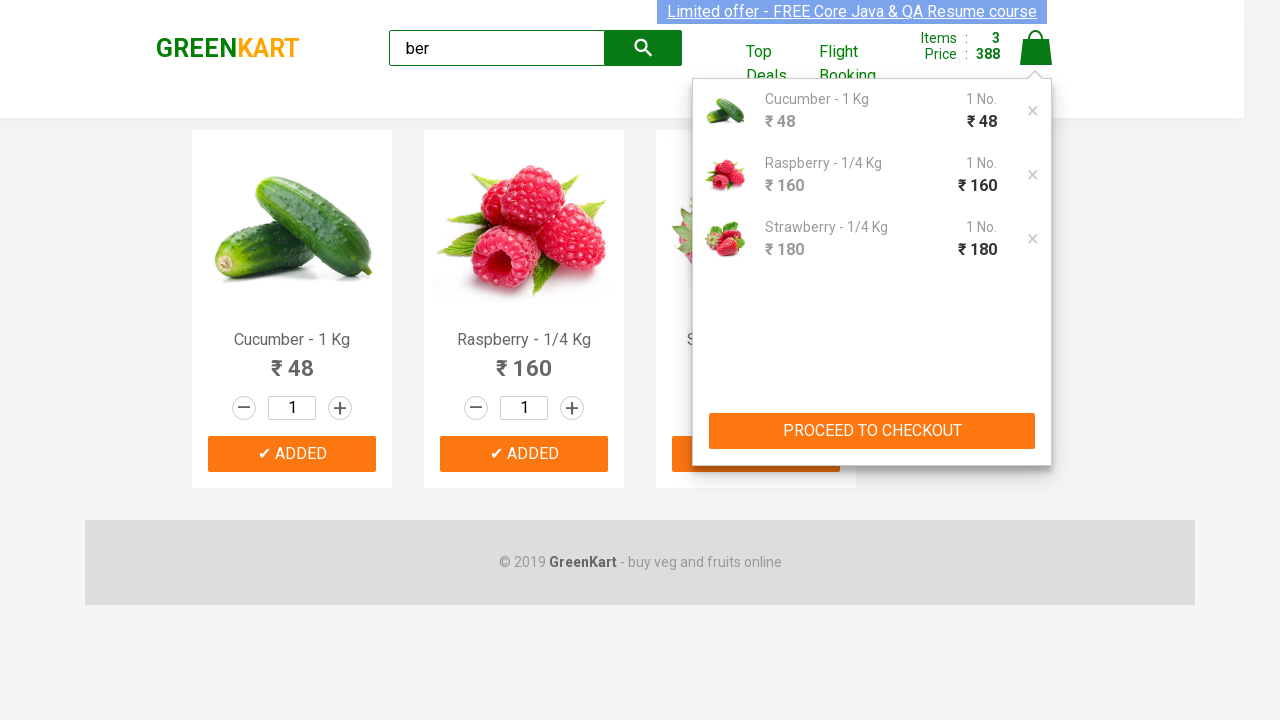

Clicked 'PROCEED TO CHECKOUT' button at (872, 431) on xpath=//button[text()='PROCEED TO CHECKOUT']
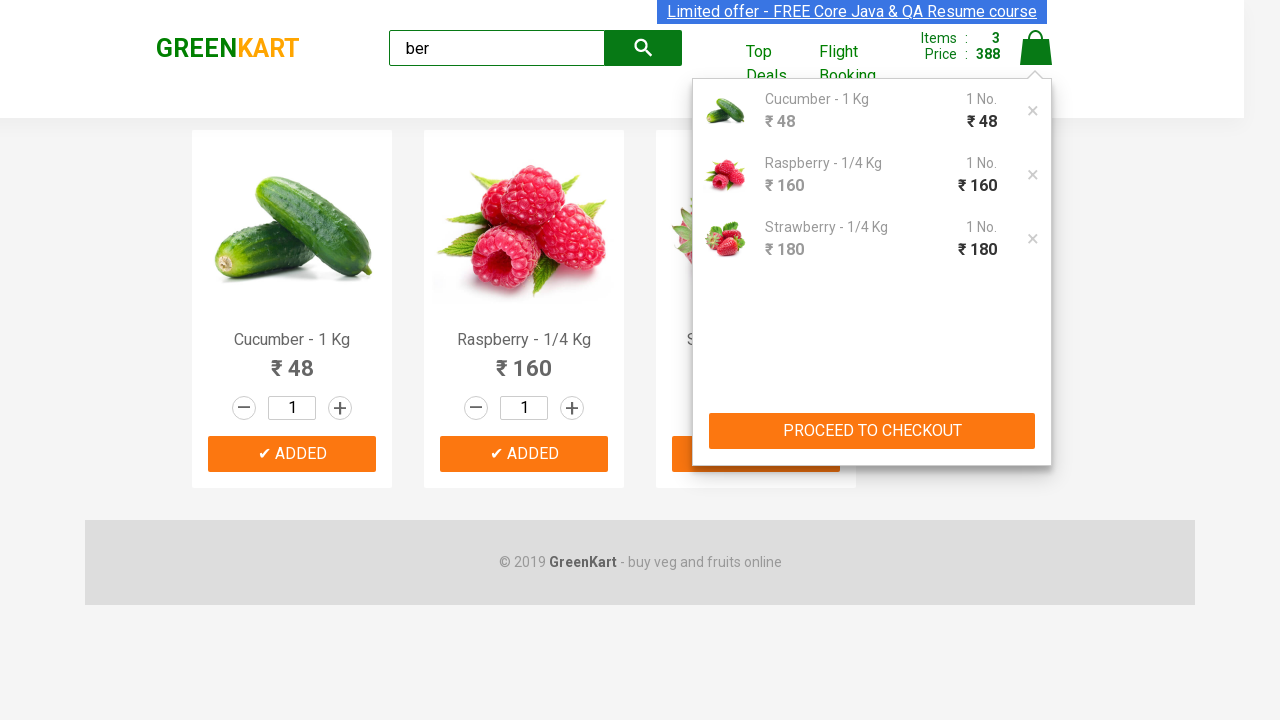

Waited 3 seconds for checkout page to load
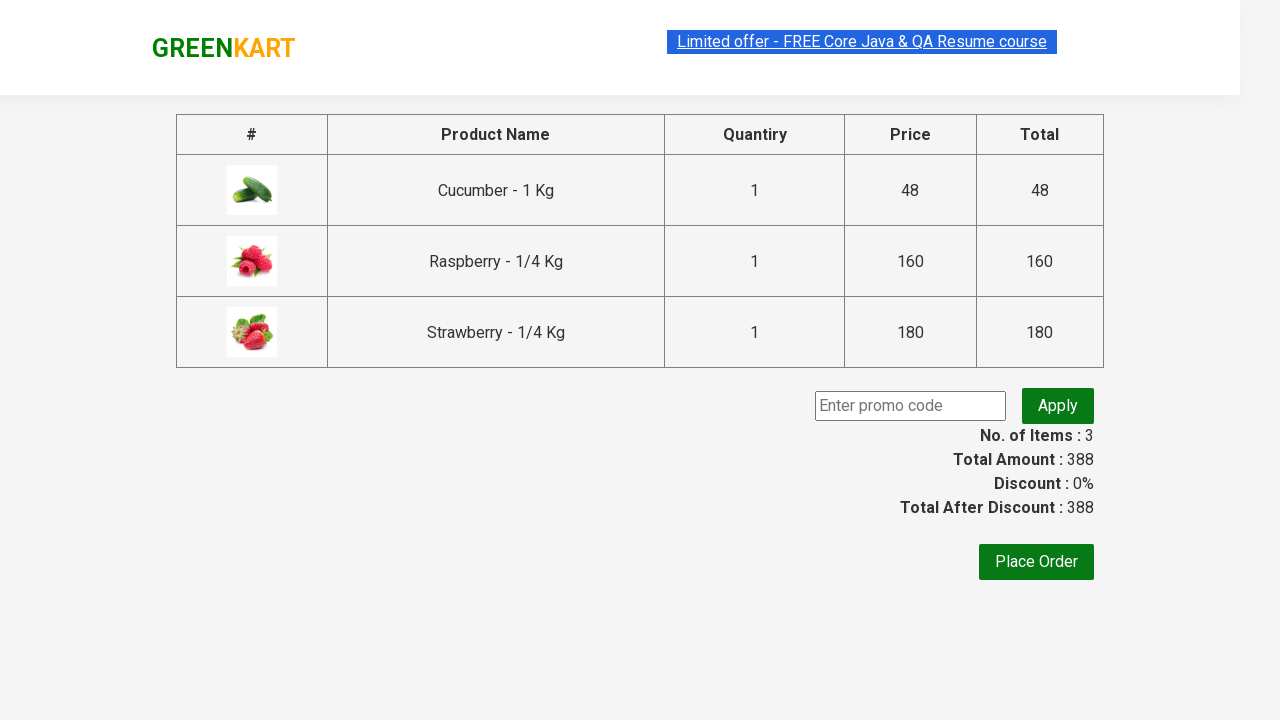

Retrieved discount amount before promo code application: 388
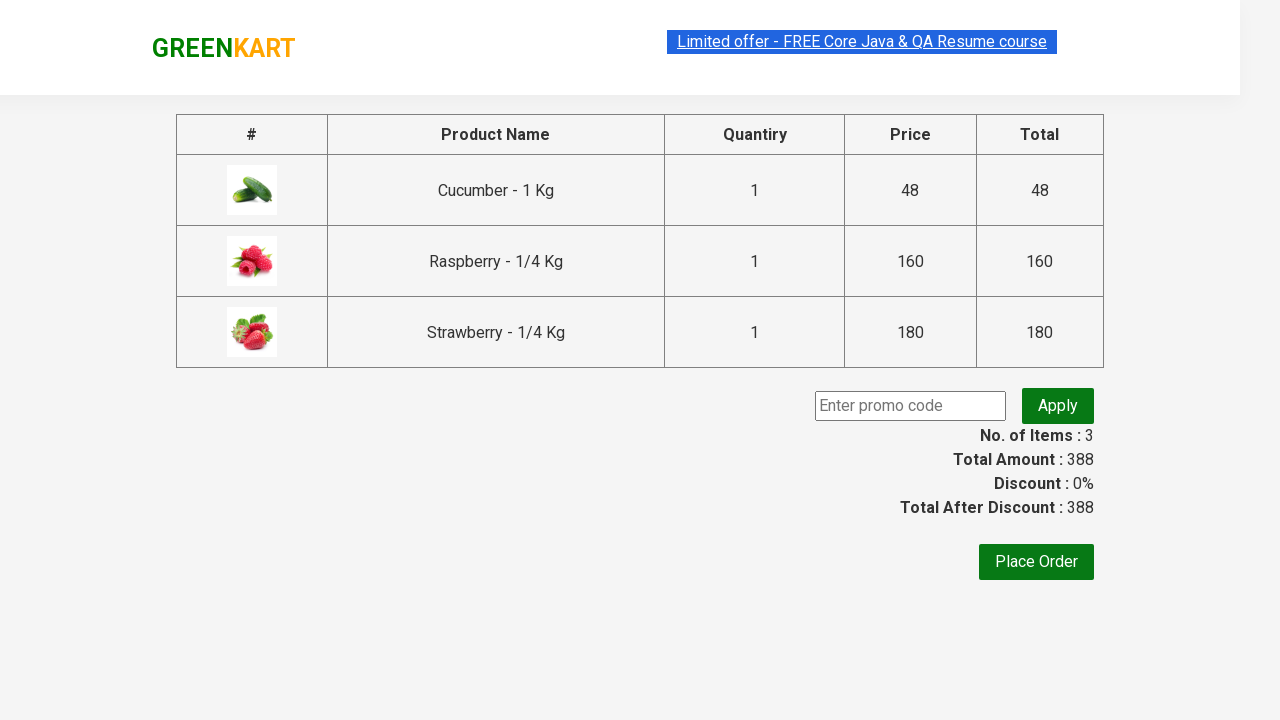

Filled promo code field with 'rahulshettyacademy' on //input[@class='promoCode']
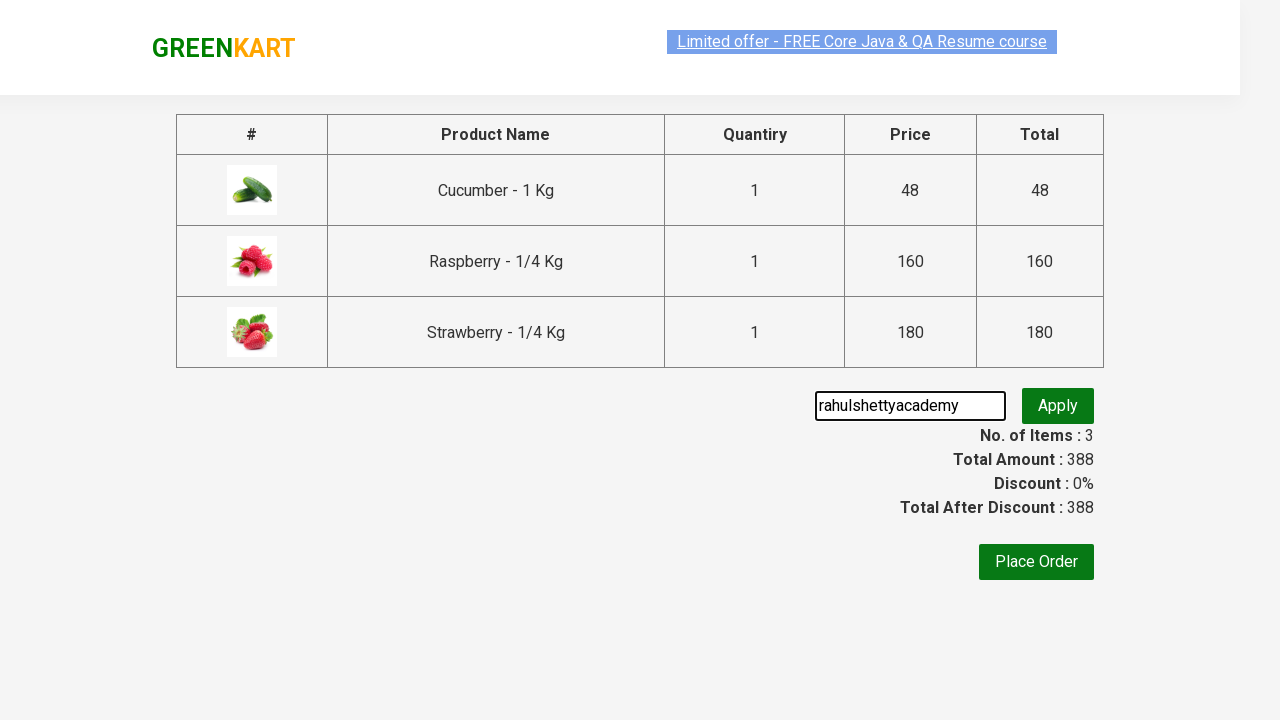

Clicked promo code apply button at (1058, 406) on xpath=//button[@class='promoBtn']
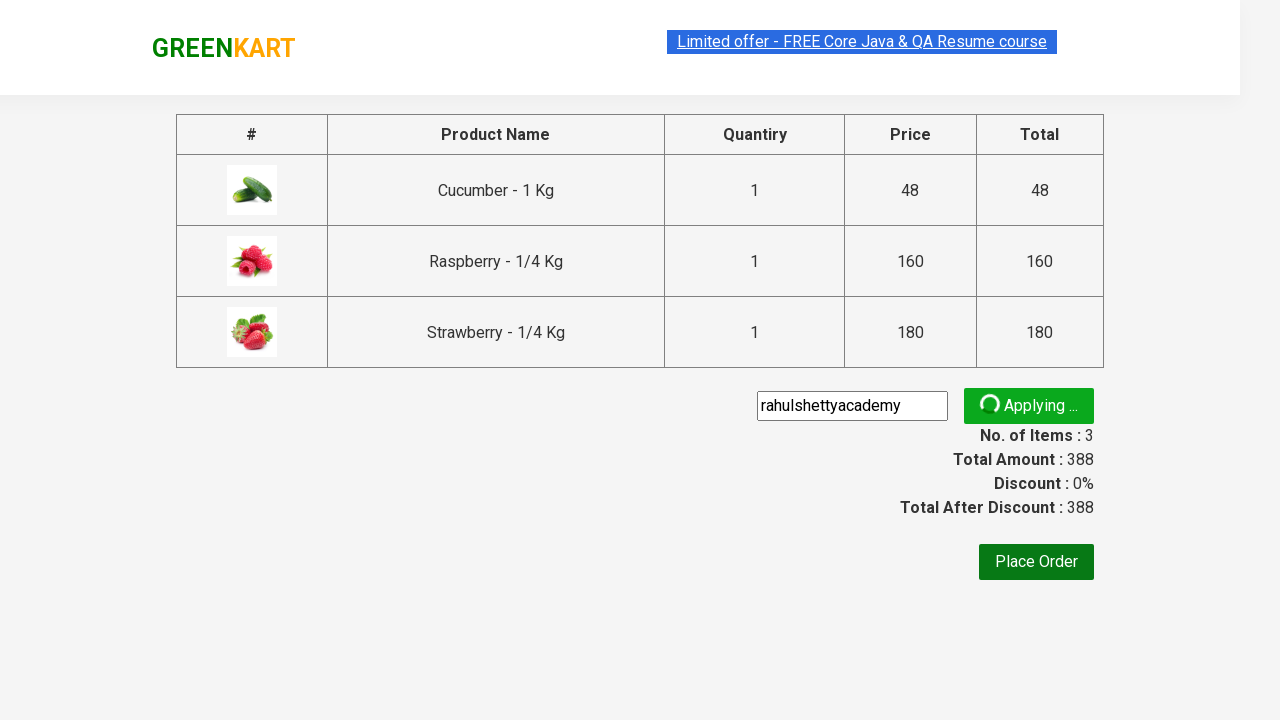

Promo code successfully applied
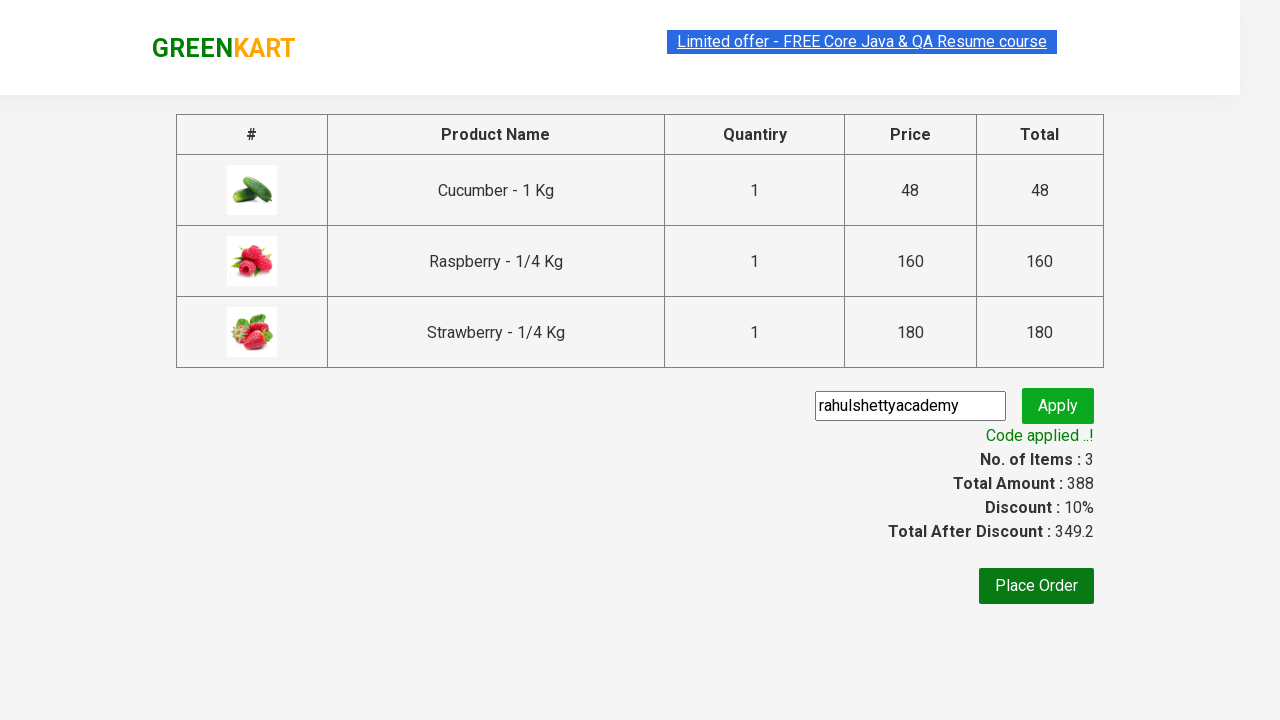

Retrieved discount amount after promo code application: 349.2
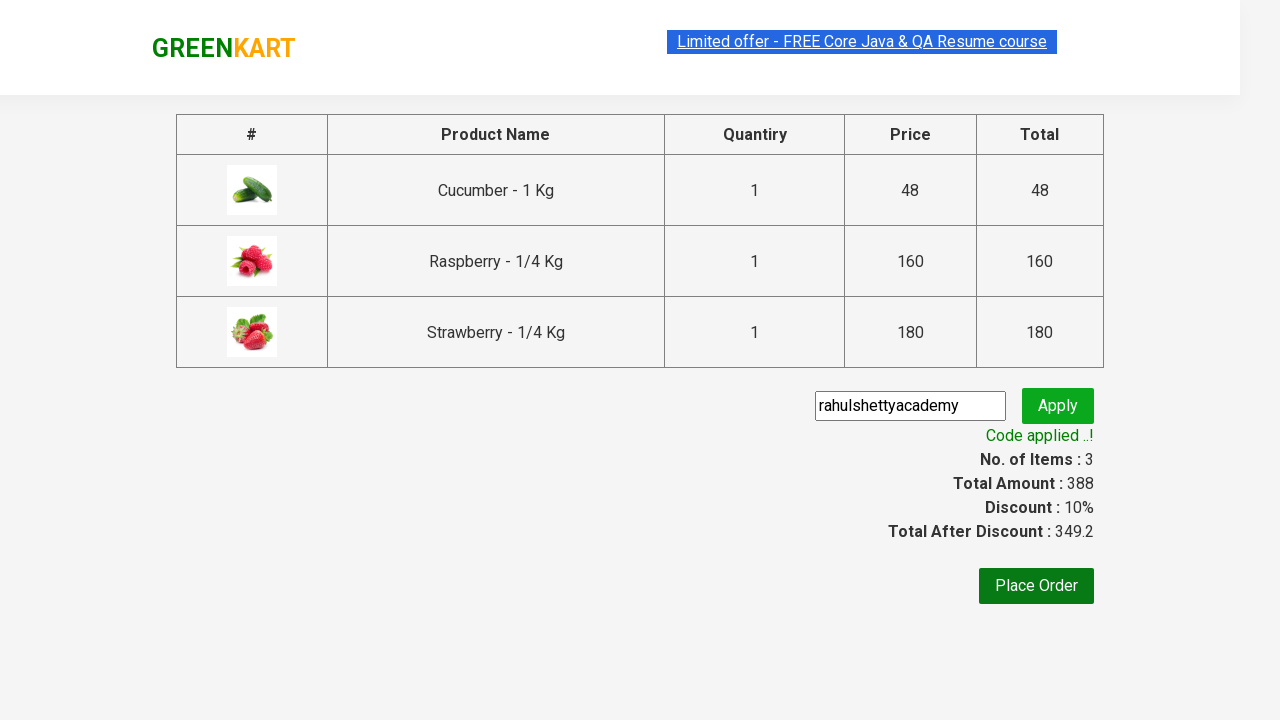

Verified discount was applied correctly: 388 > 349.2
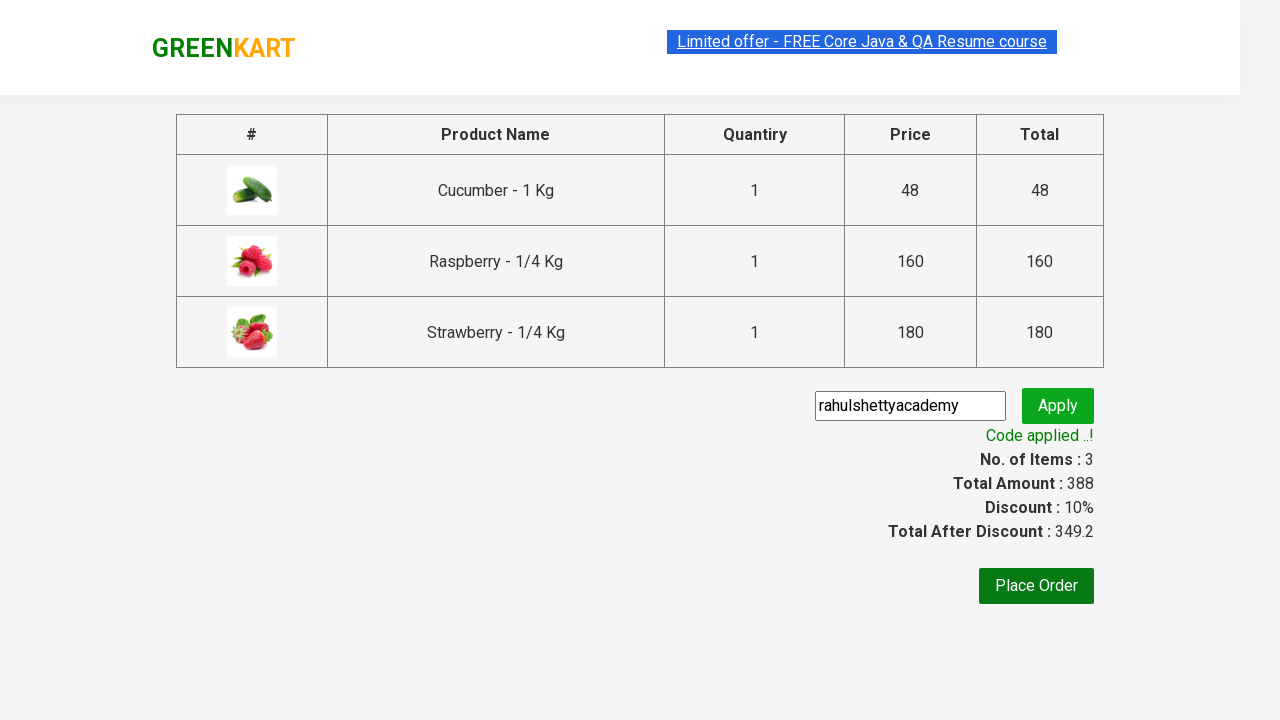

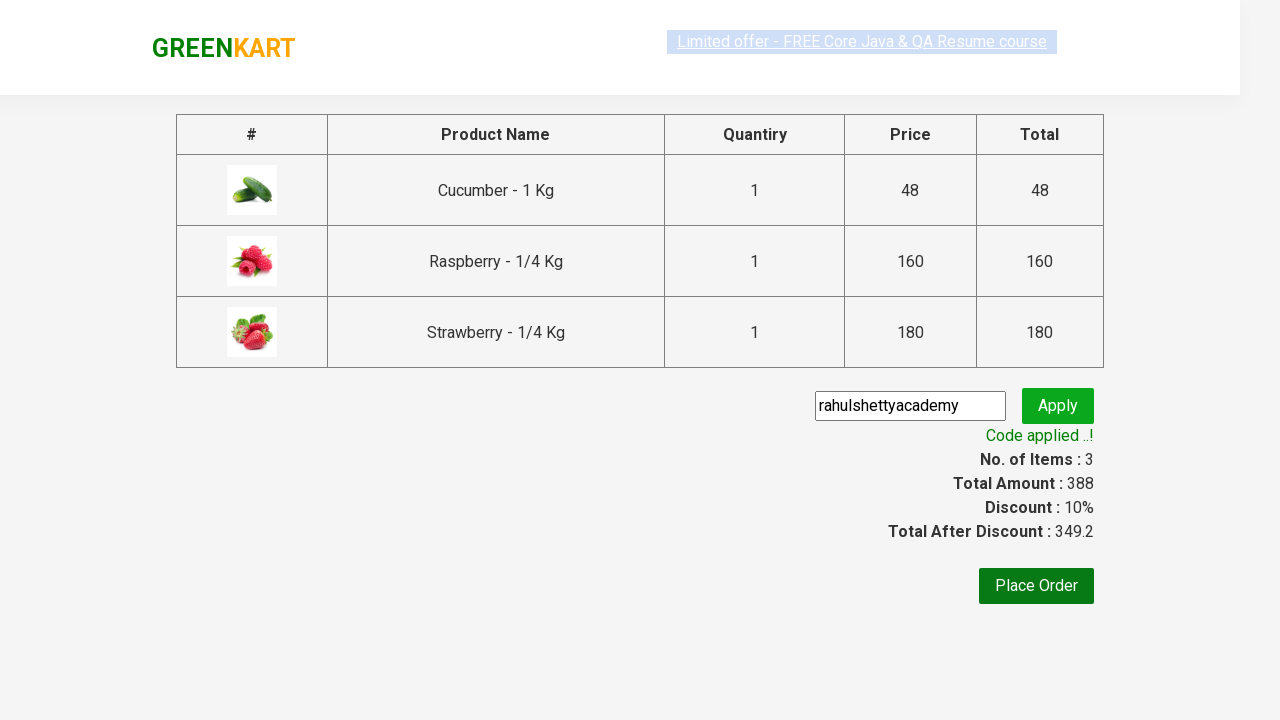